Opens the IIT Madras website homepage and verifies the page loads successfully

Starting URL: https://www.iitm.ac.in/

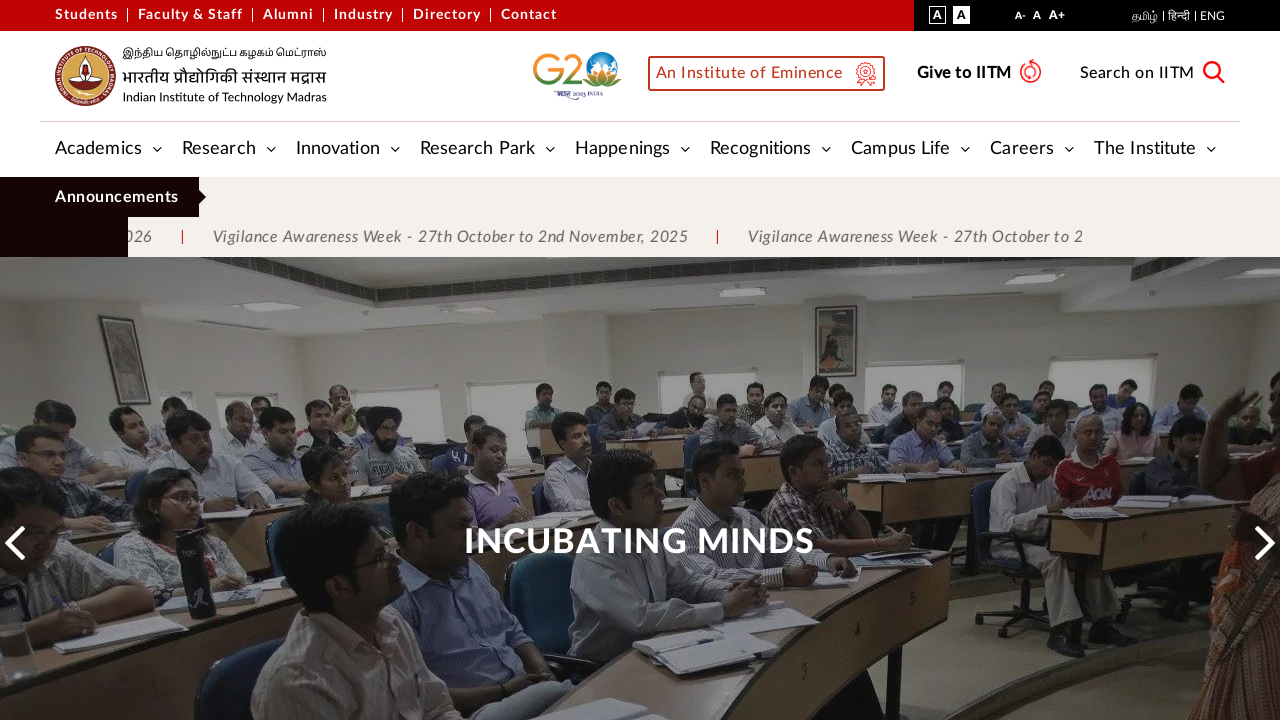

IIT Madras homepage DOM content loaded
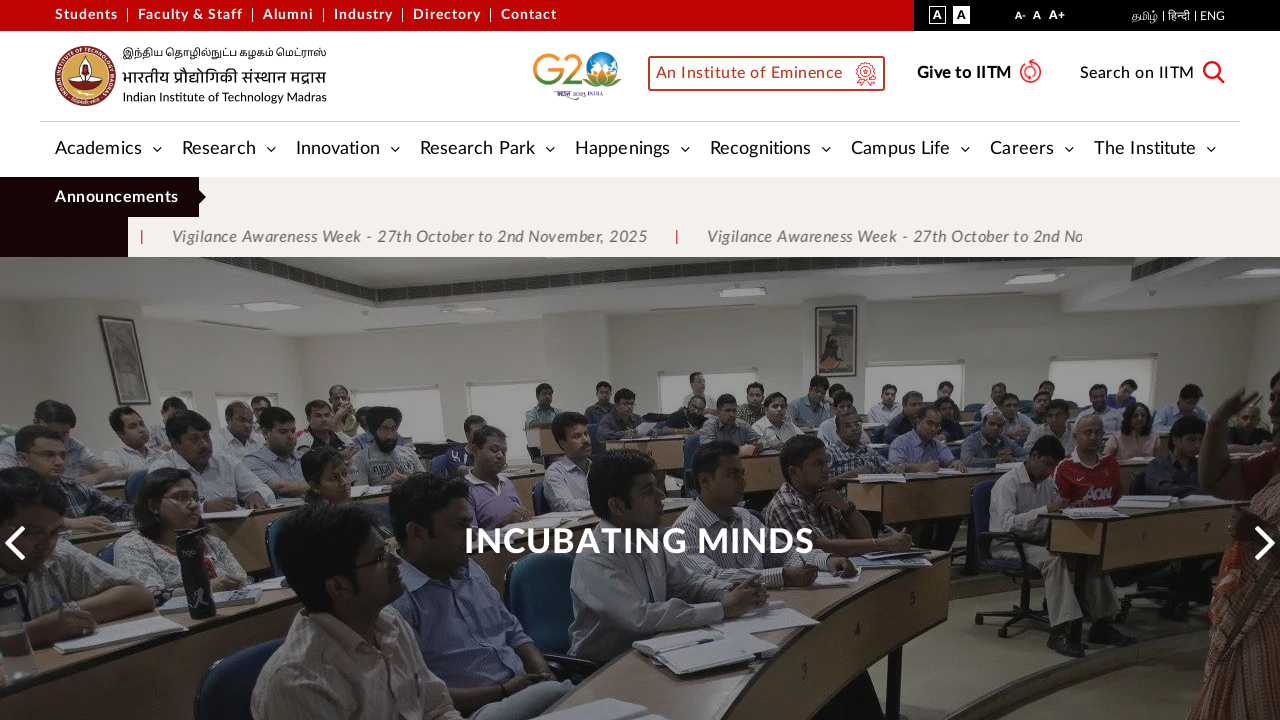

Page body element verified to be present
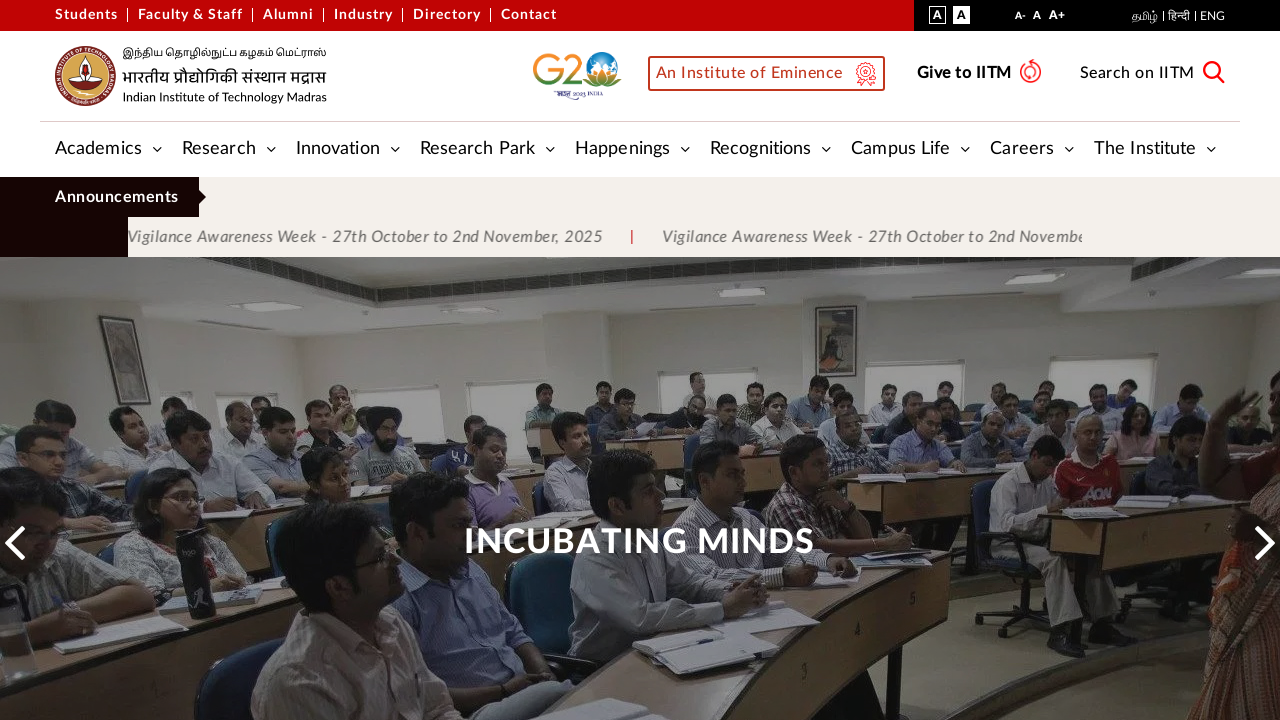

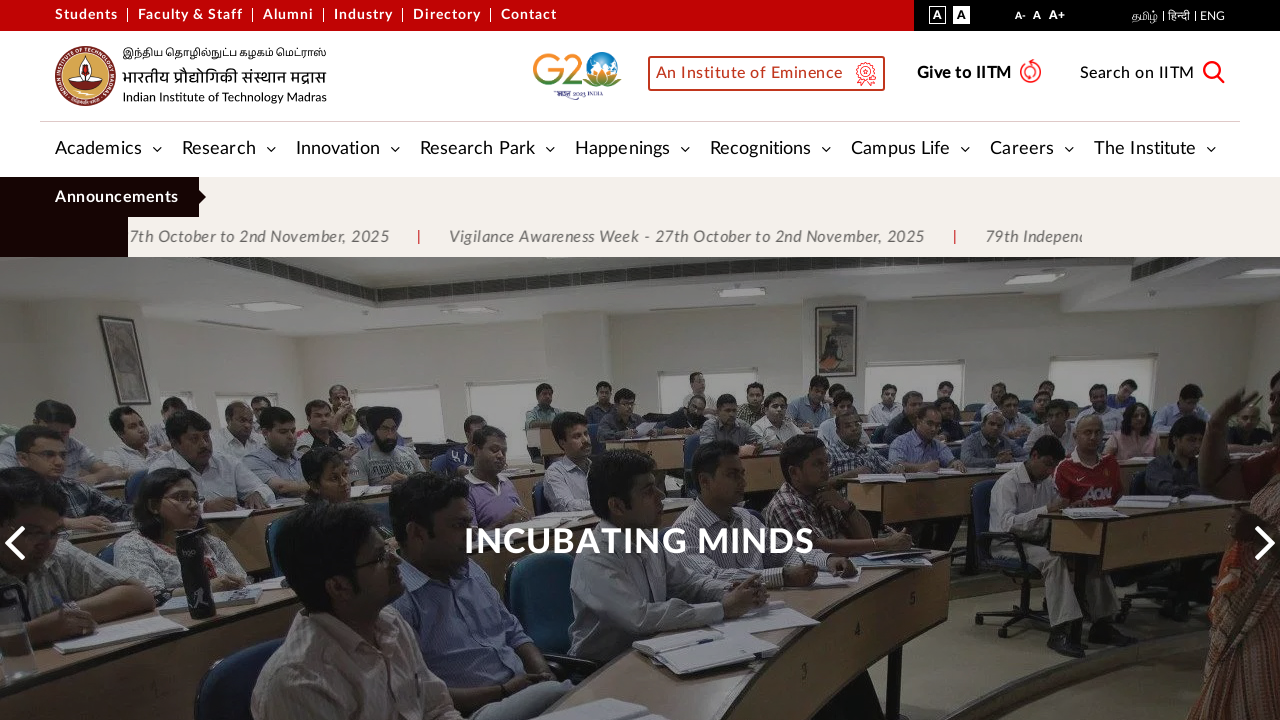